Tests e-commerce functionality by adding multiple vegetables to cart, proceeding to checkout, and applying a promo code

Starting URL: https://rahulshettyacademy.com/seleniumPractise/

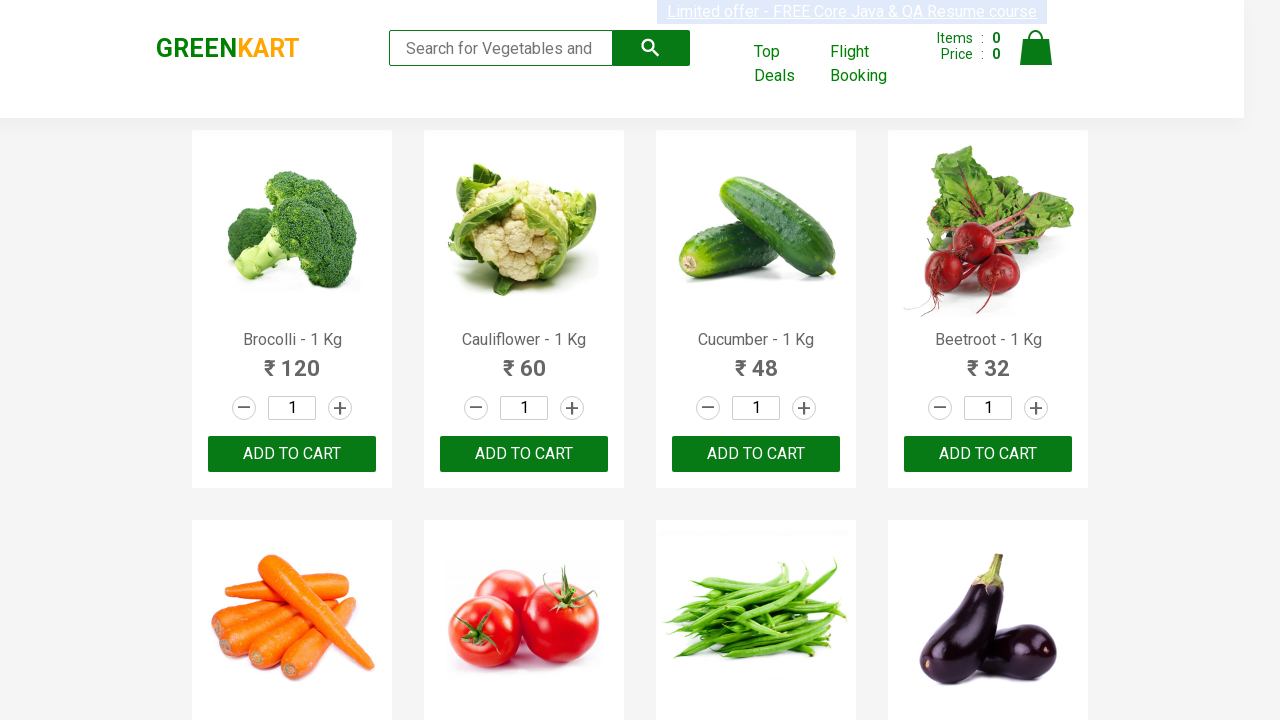

Retrieved all product names from the page
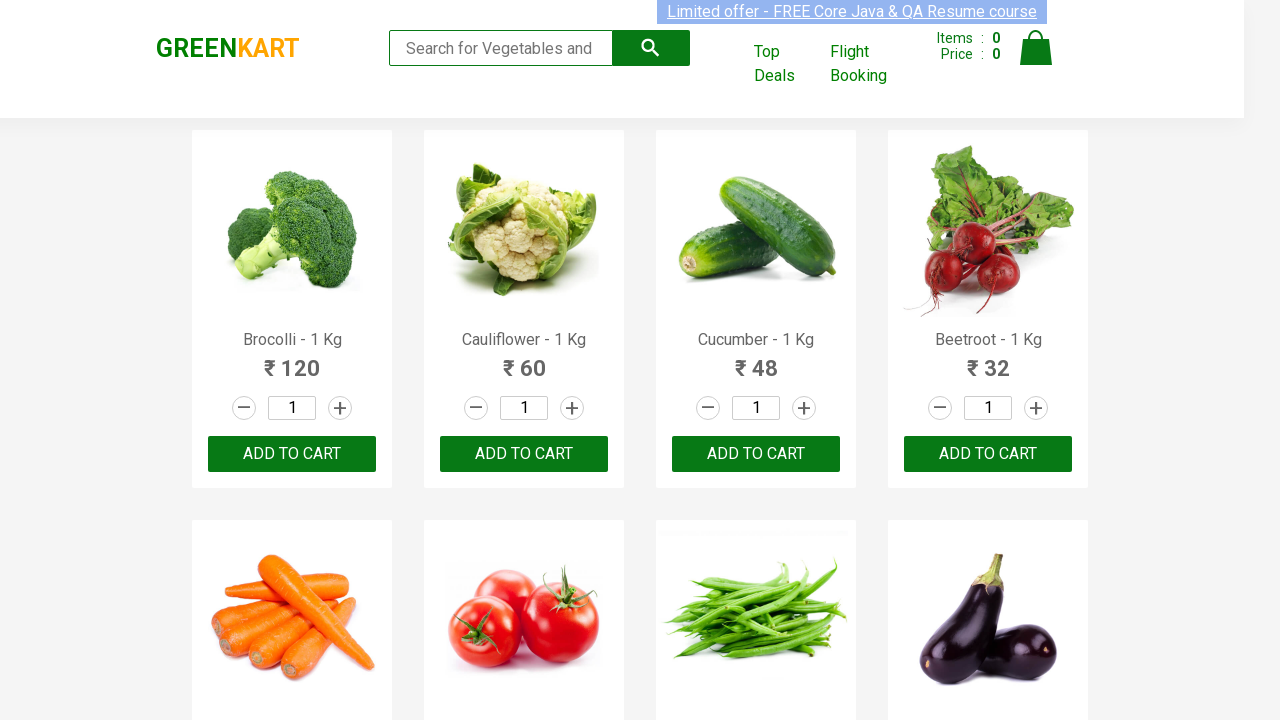

Retrieved text for product at index 0
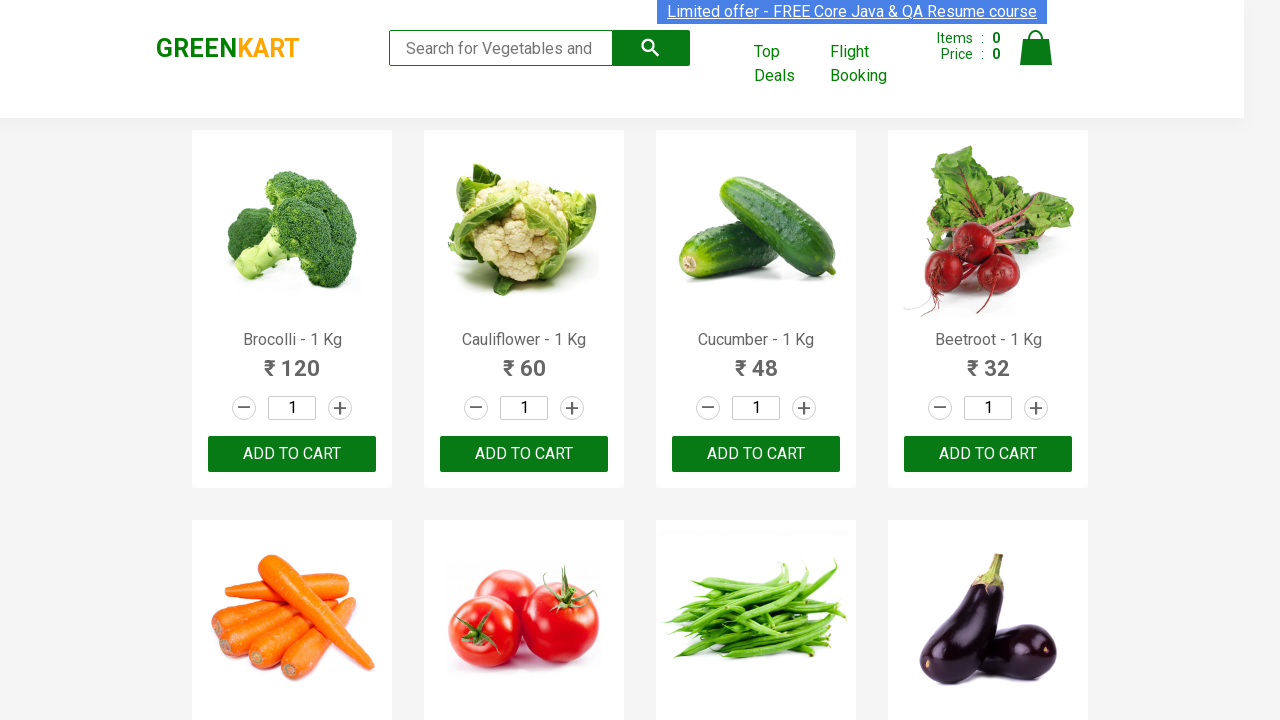

Added Brocolli to cart at (292, 454) on div.product-action button >> nth=0
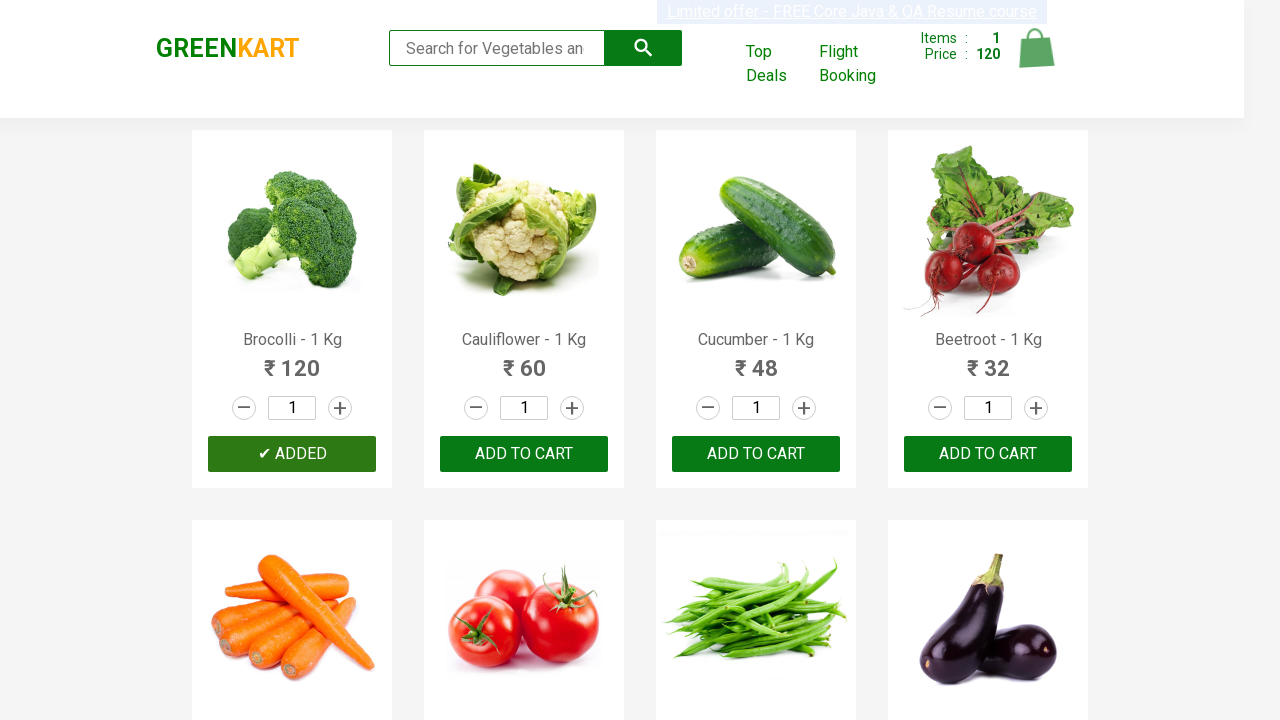

Retrieved text for product at index 1
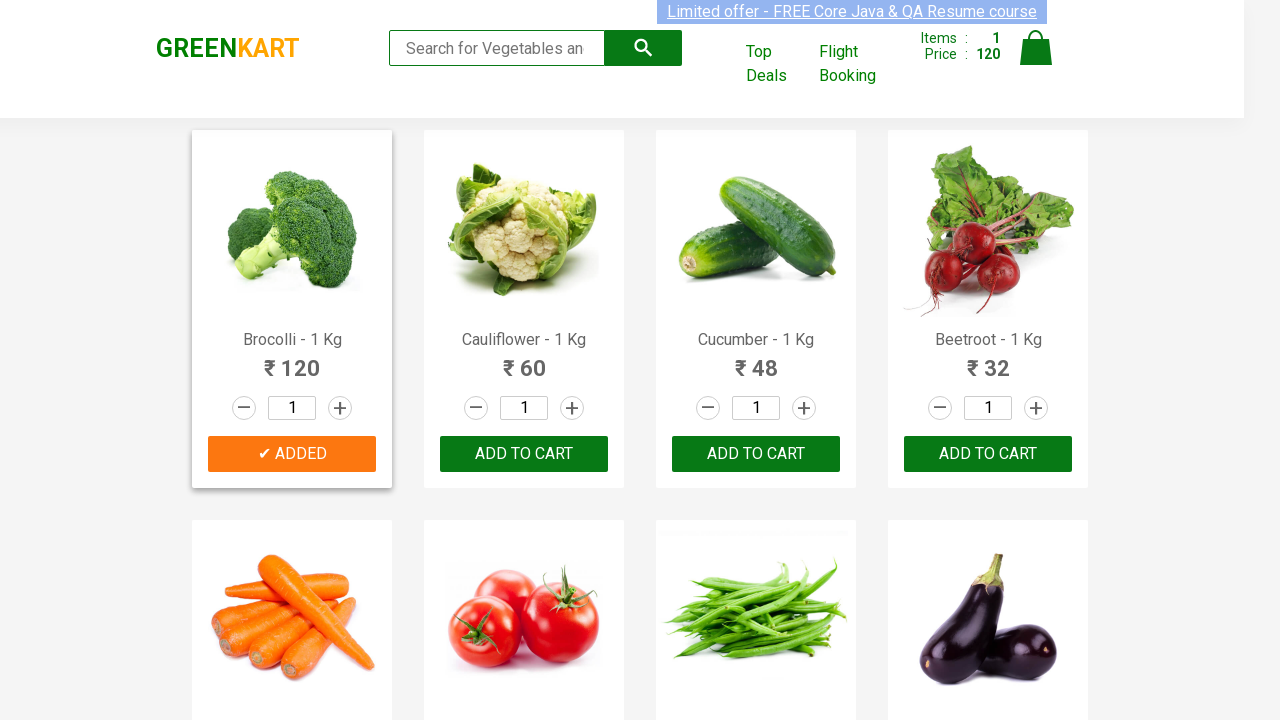

Retrieved text for product at index 2
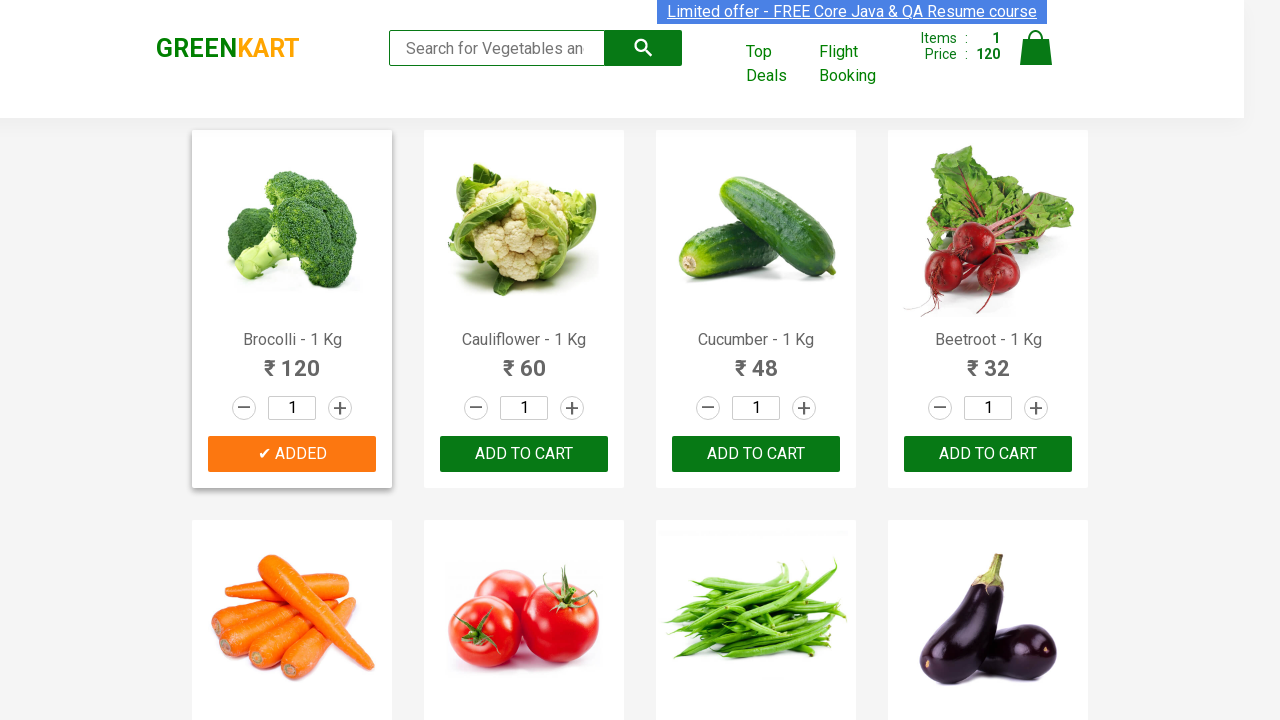

Added Cucumber to cart at (756, 454) on div.product-action button >> nth=2
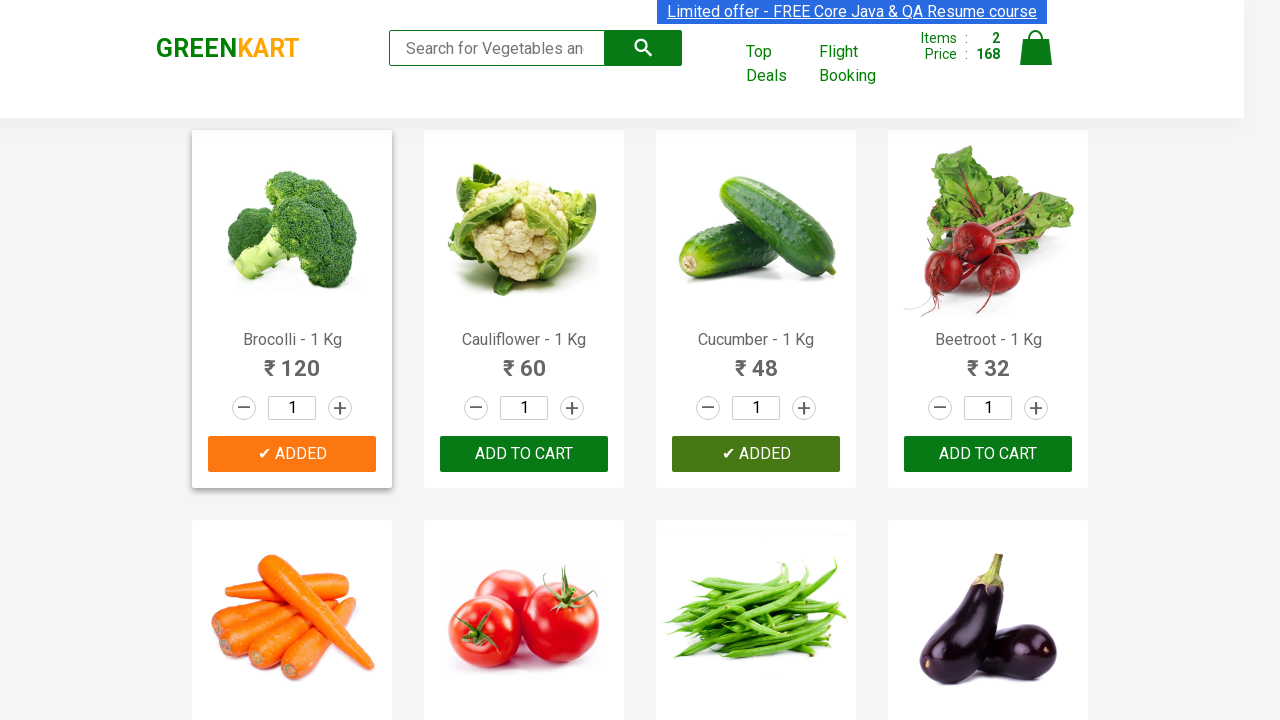

Retrieved text for product at index 3
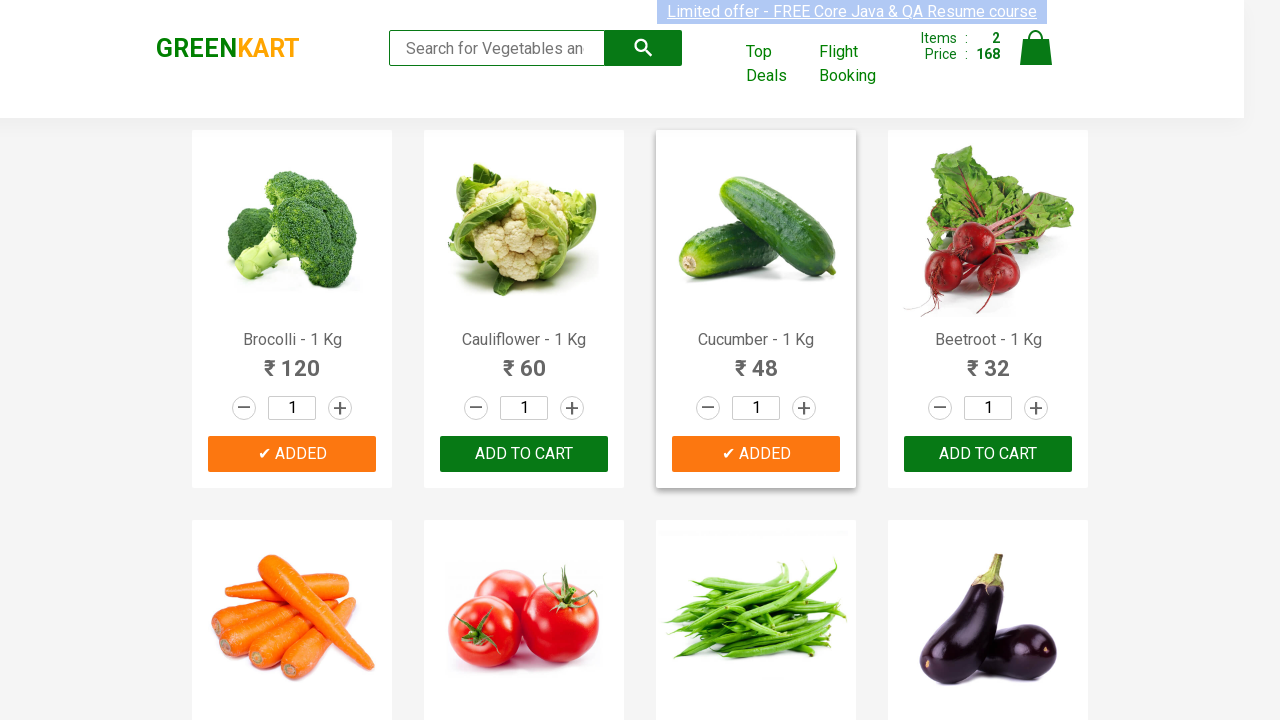

Added Beetroot to cart at (988, 454) on div.product-action button >> nth=3
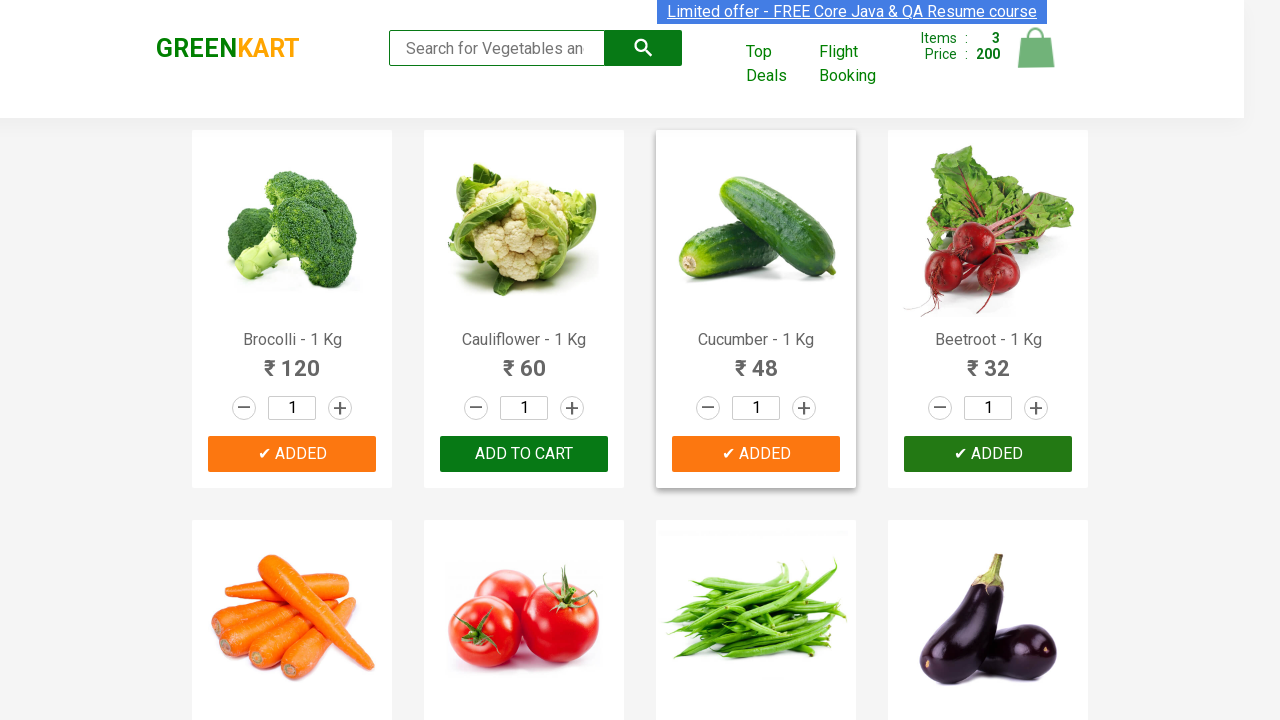

Clicked cart icon to view cart at (1036, 59) on a.cart-icon
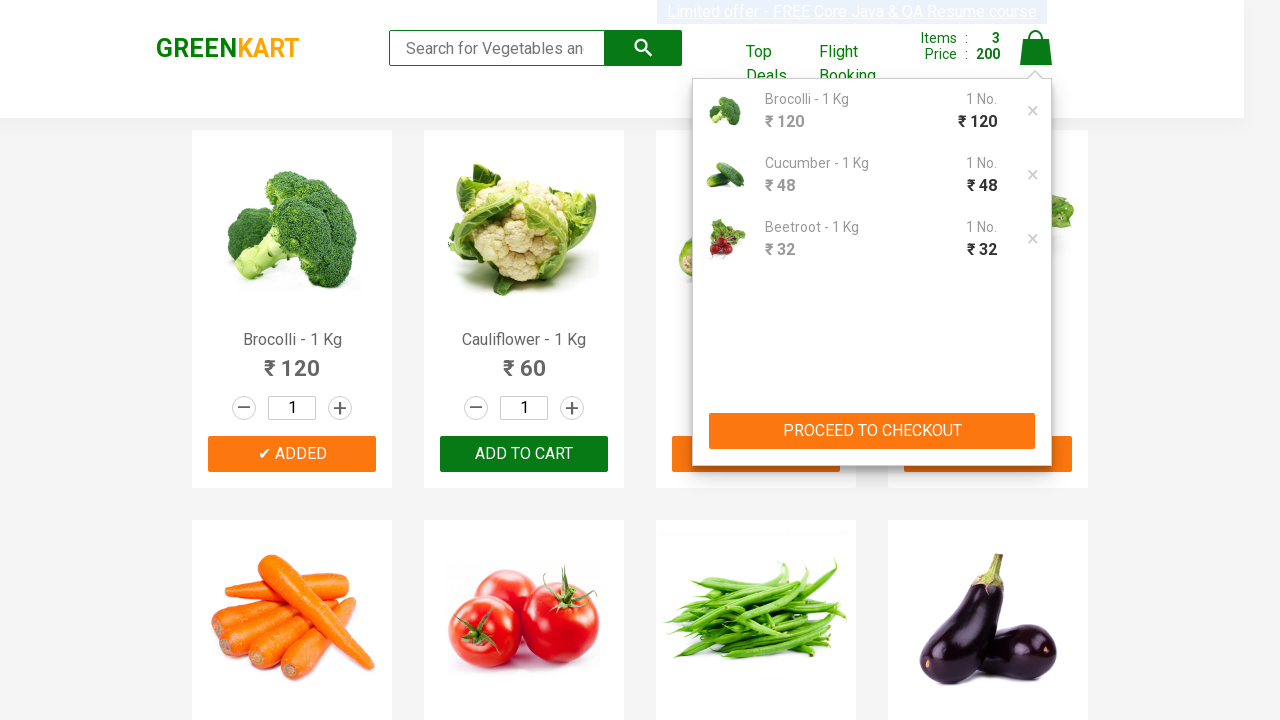

Clicked PROCEED TO CHECKOUT button at (872, 431) on xpath=//button[text()='PROCEED TO CHECKOUT']
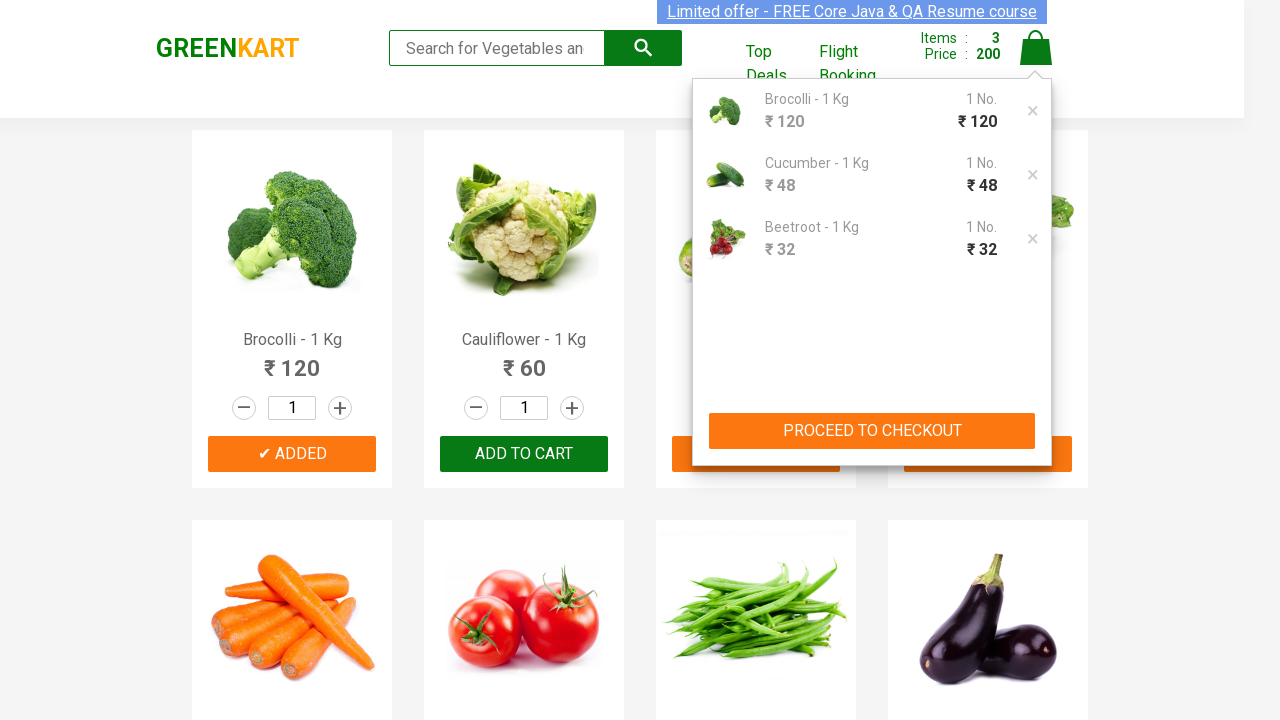

Entered promo code 'rahulshettyacademy' on .promoCode
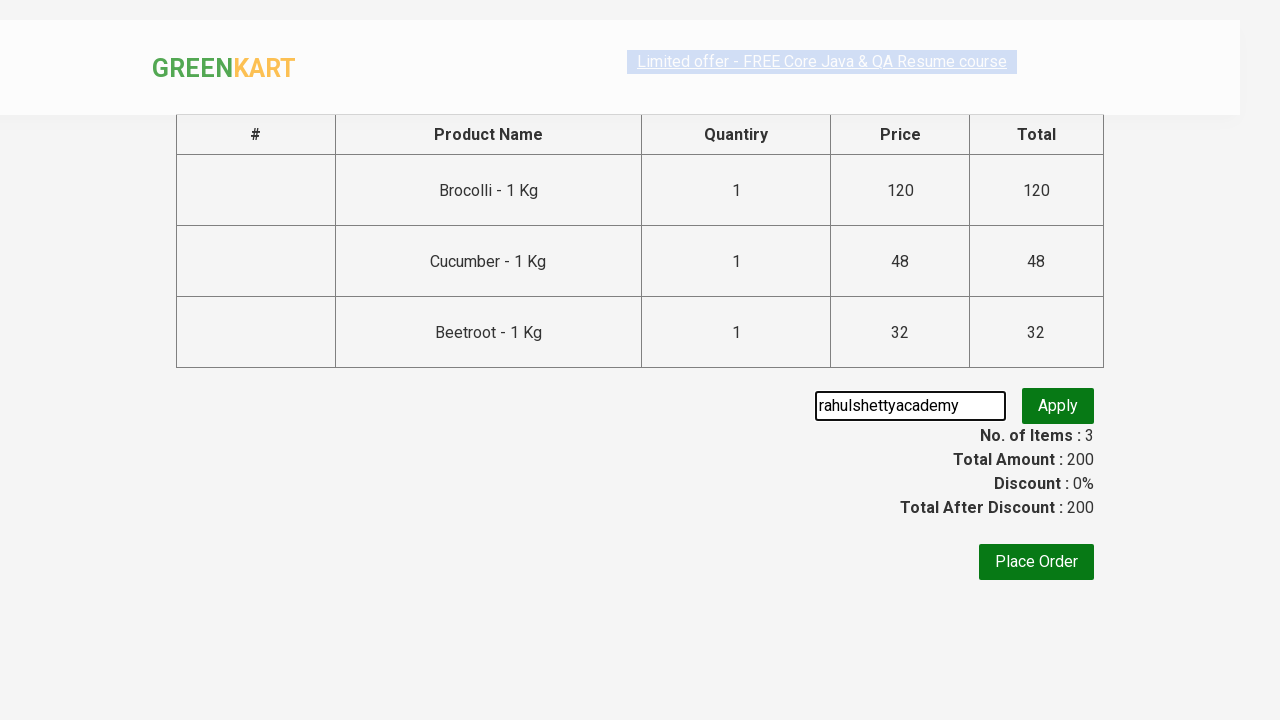

Clicked apply promo button at (1058, 406) on .promoBtn
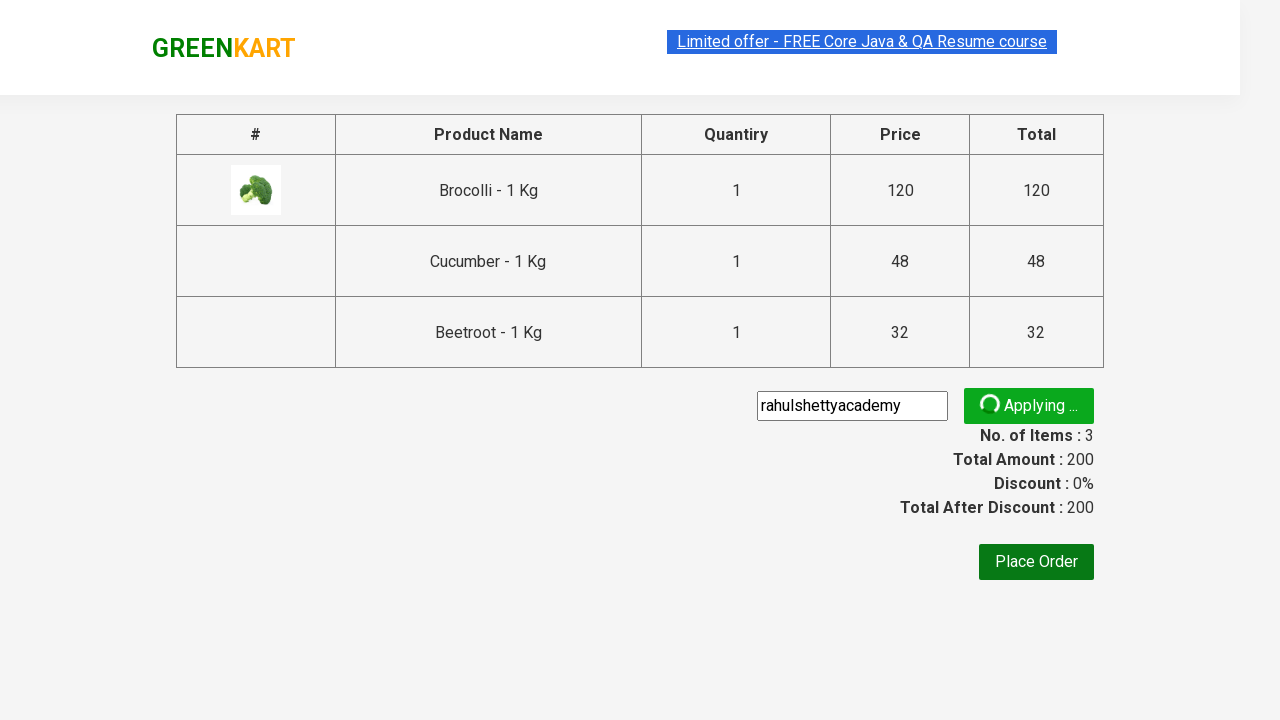

Promo info element became visible
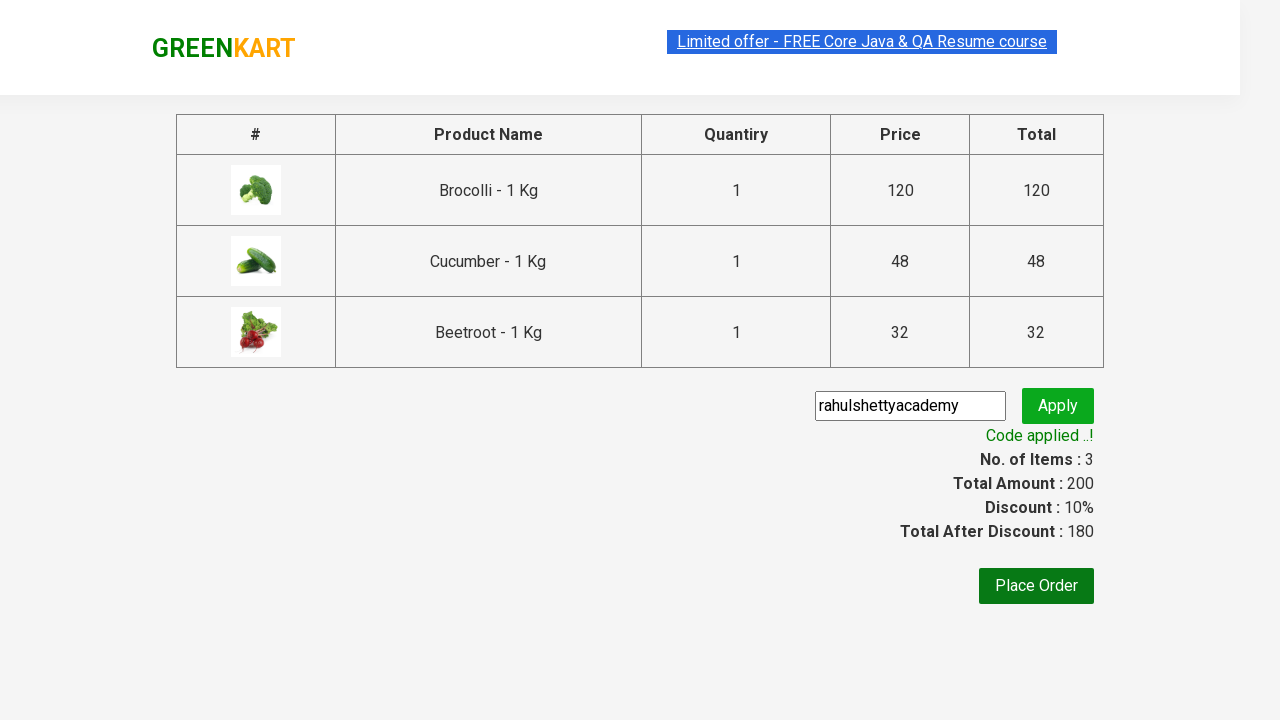

Retrieved promo info text: Code applied ..!
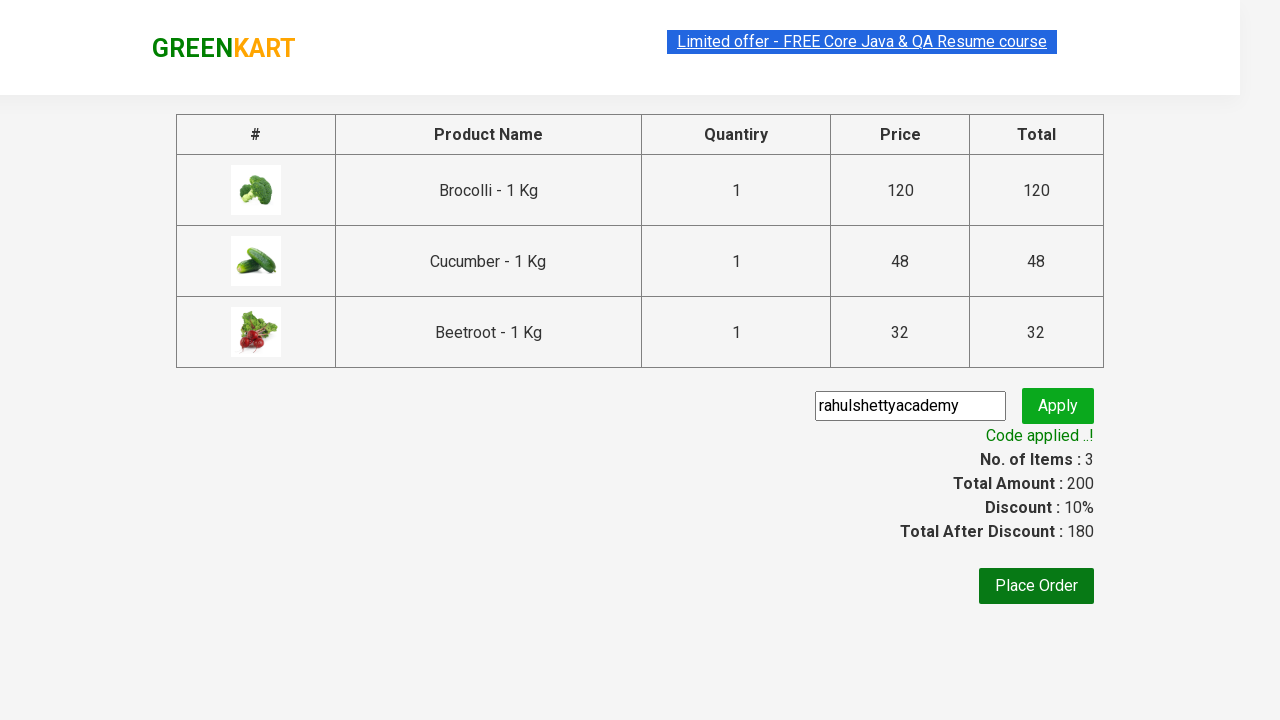

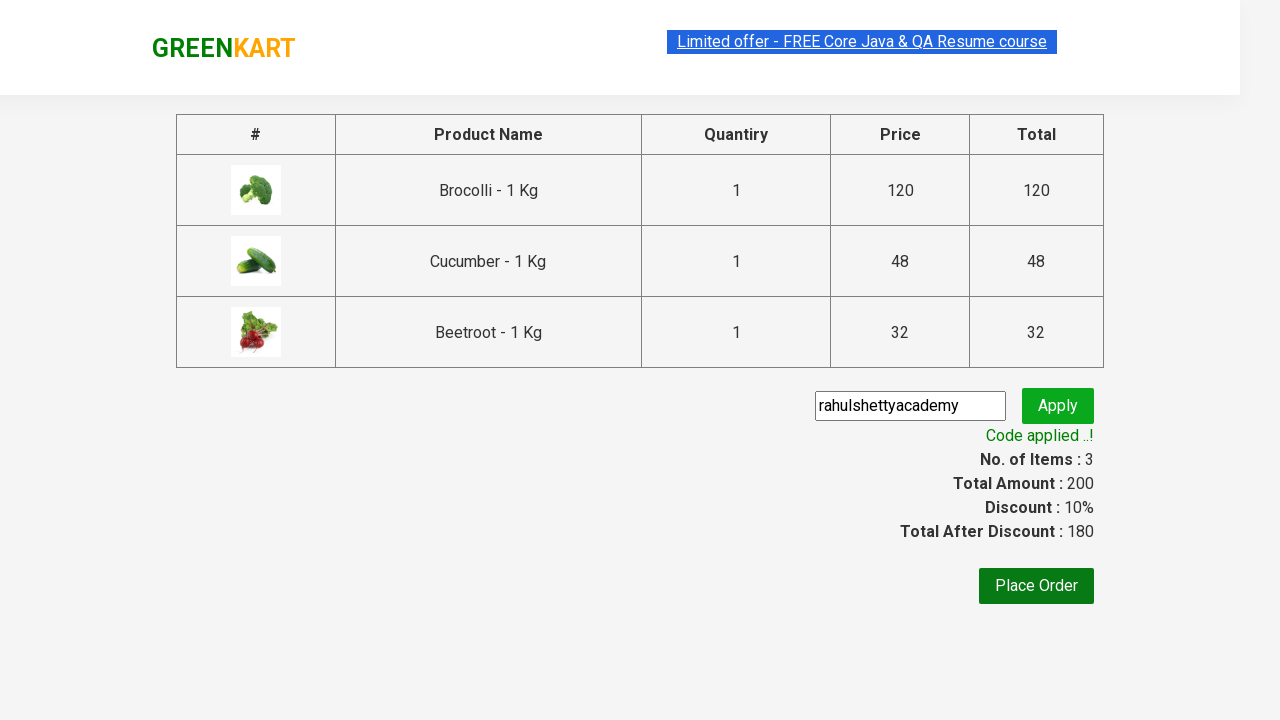